Tests JavaScript prompt alert functionality by clicking the prompt button, entering text into the alert dialog, accepting it, and verifying the result is displayed on the page.

Starting URL: https://demoqa.com/alerts

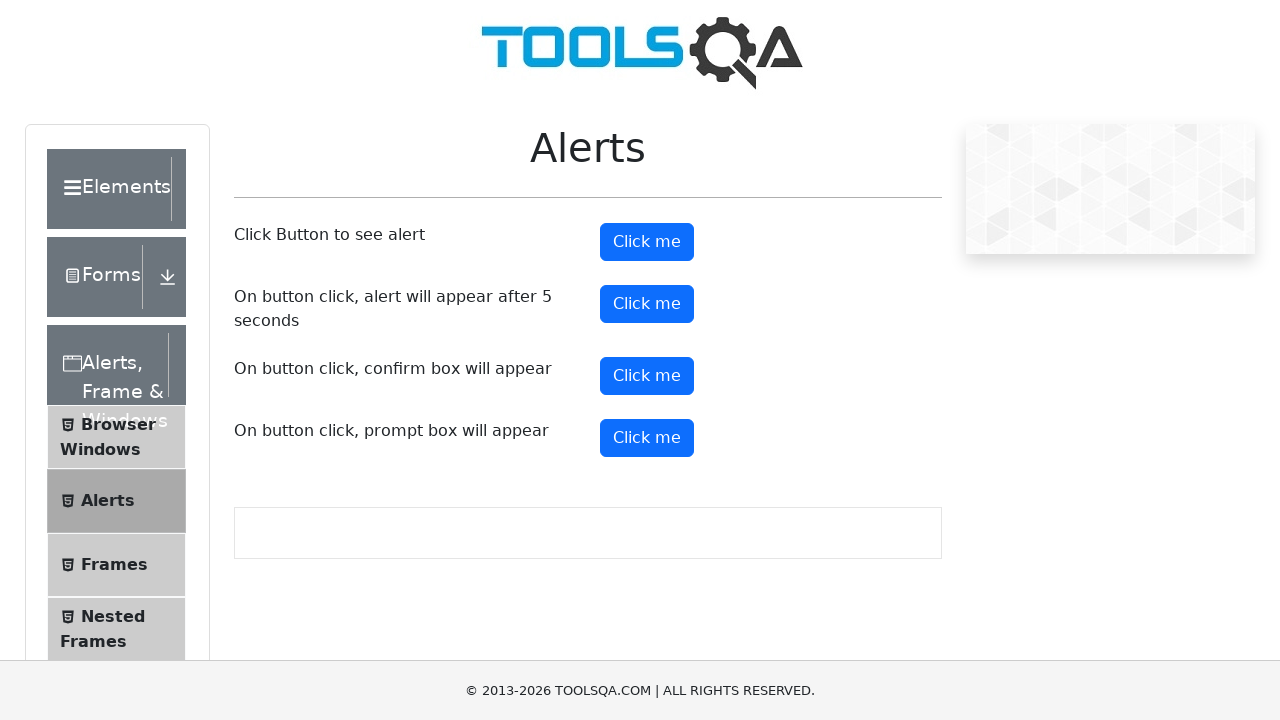

Clicked the prompt button to trigger the alert at (647, 438) on #promtButton
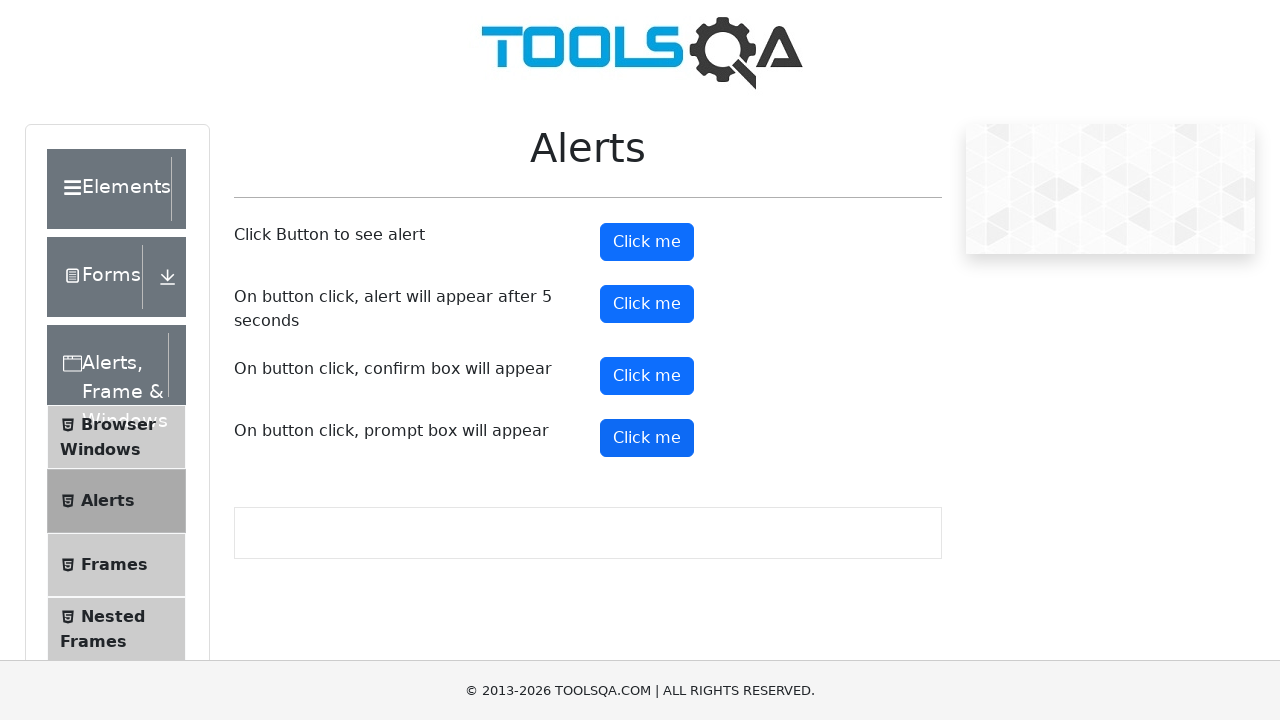

Set up dialog handler to accept prompt with text 'Selenium test'
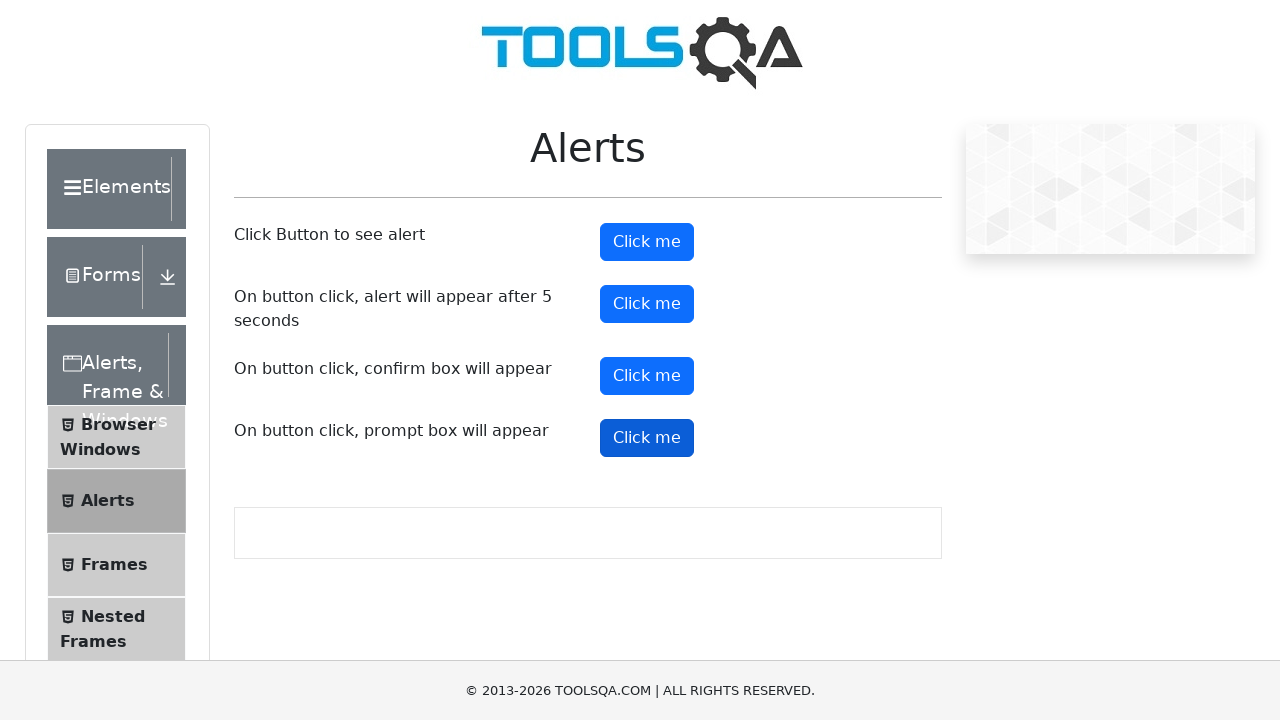

Clicked the prompt button again to trigger dialog with handler in place at (647, 438) on #promtButton
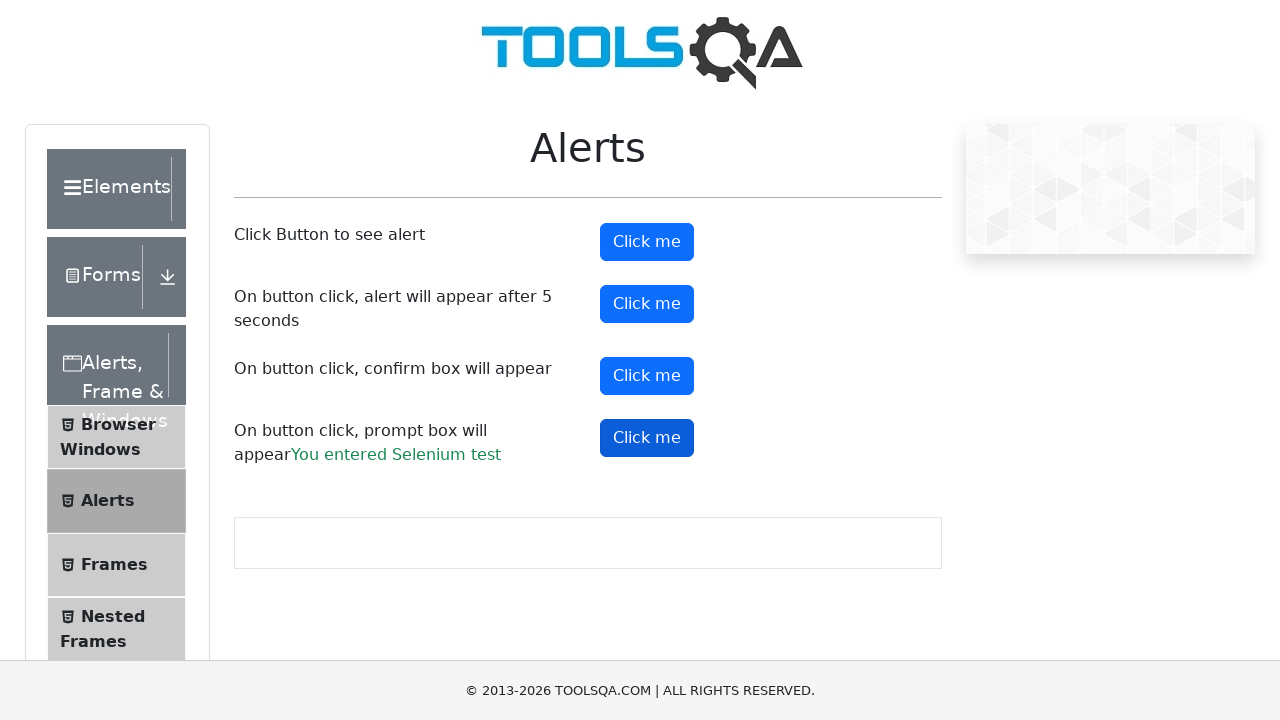

Prompt result element loaded and verified
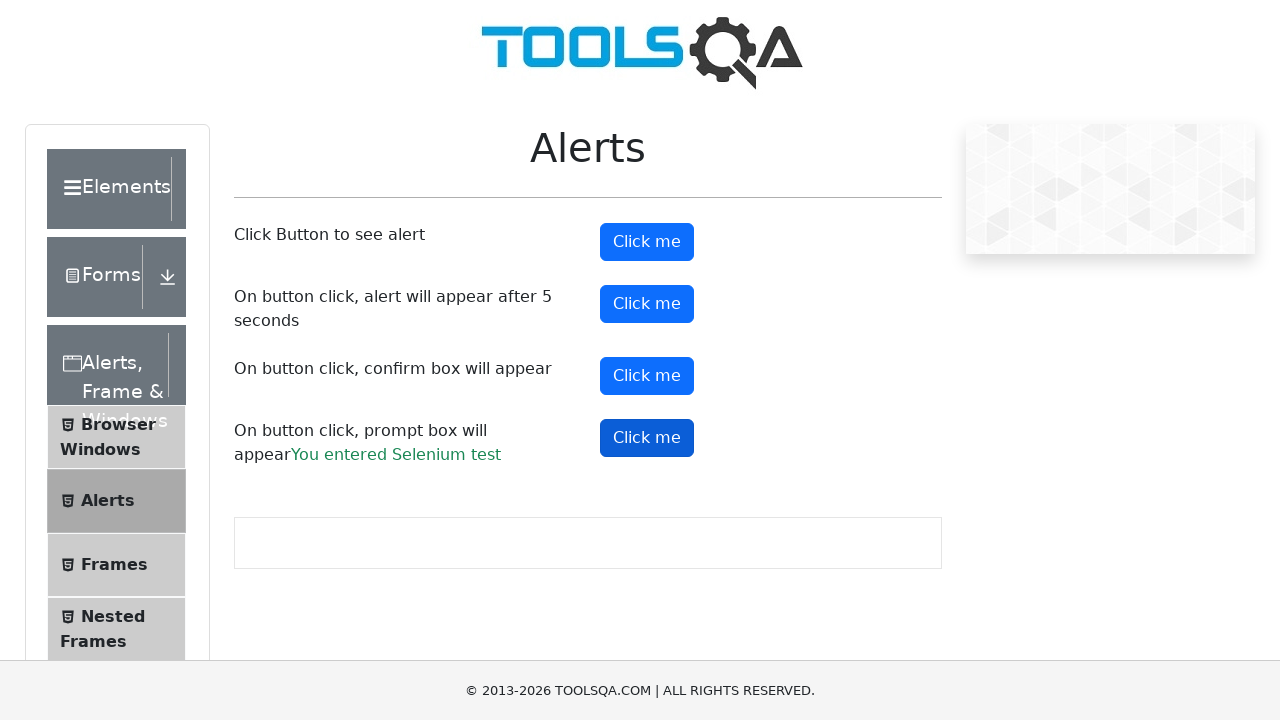

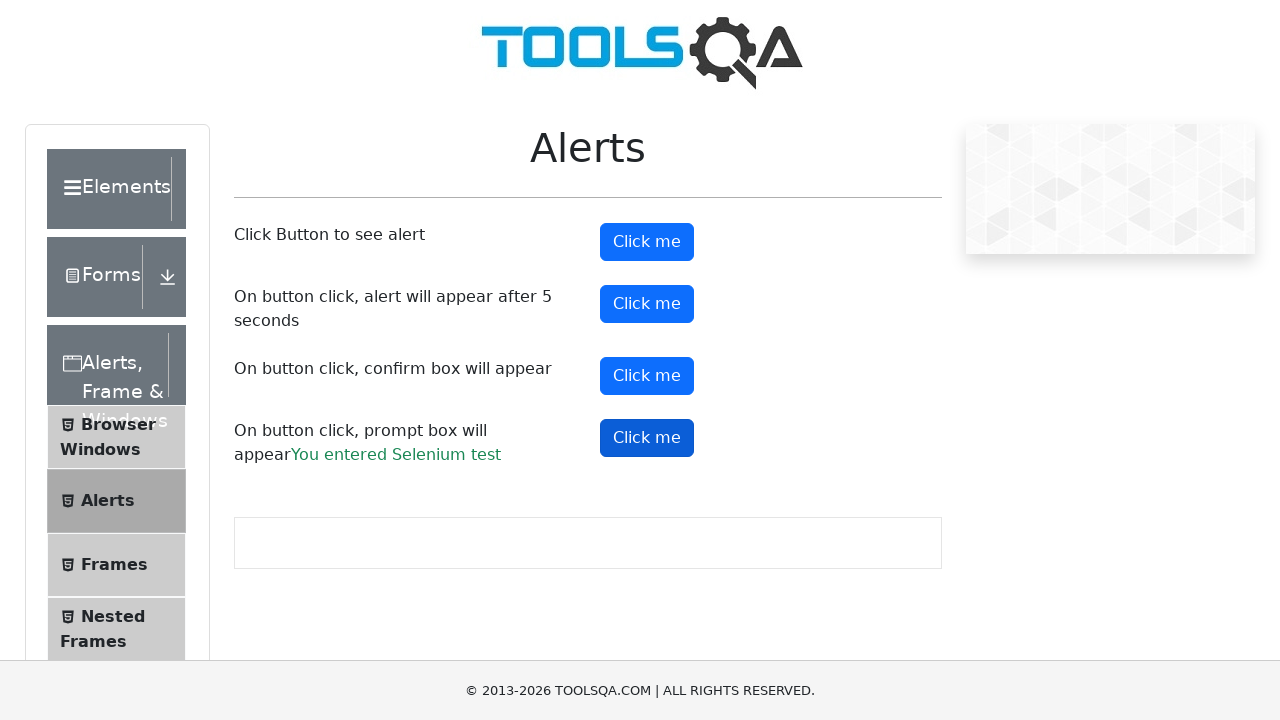